Demonstrates browser navigation features by scrolling down the page, then using refresh, back, and forward navigation commands

Starting URL: https://demoqa.com/text-box

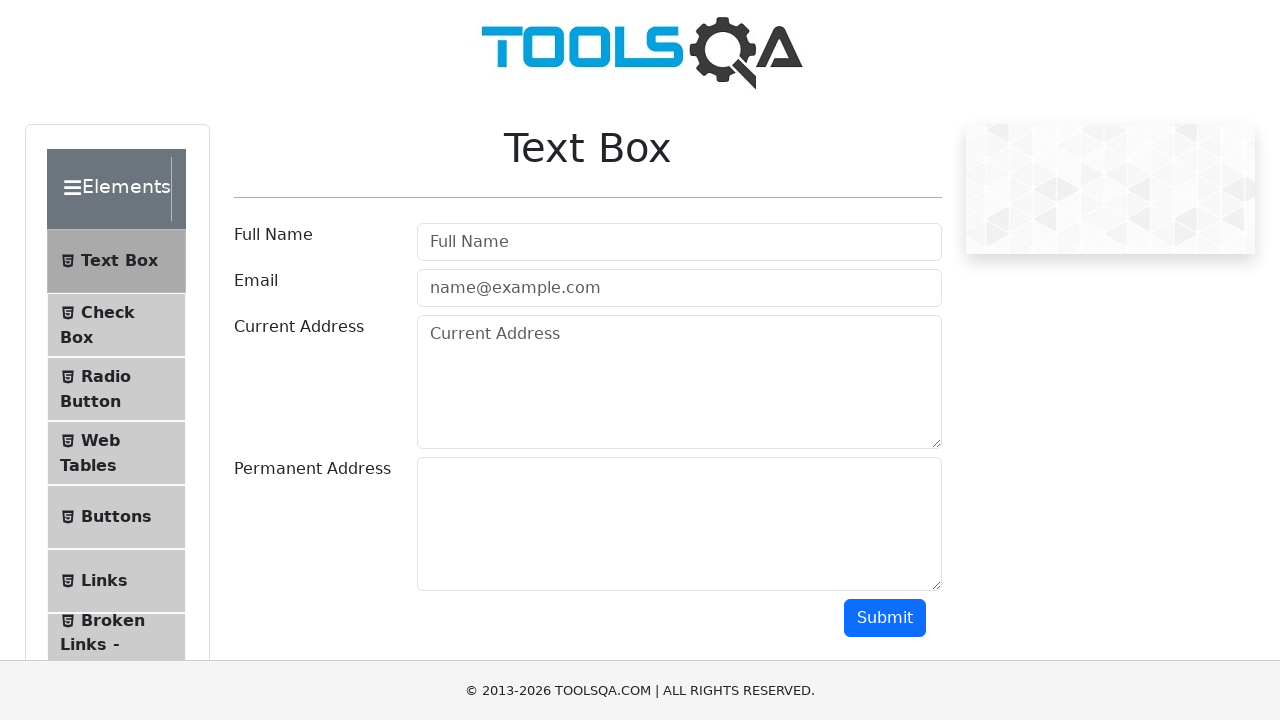

Scrolled down the page by 500 pixels
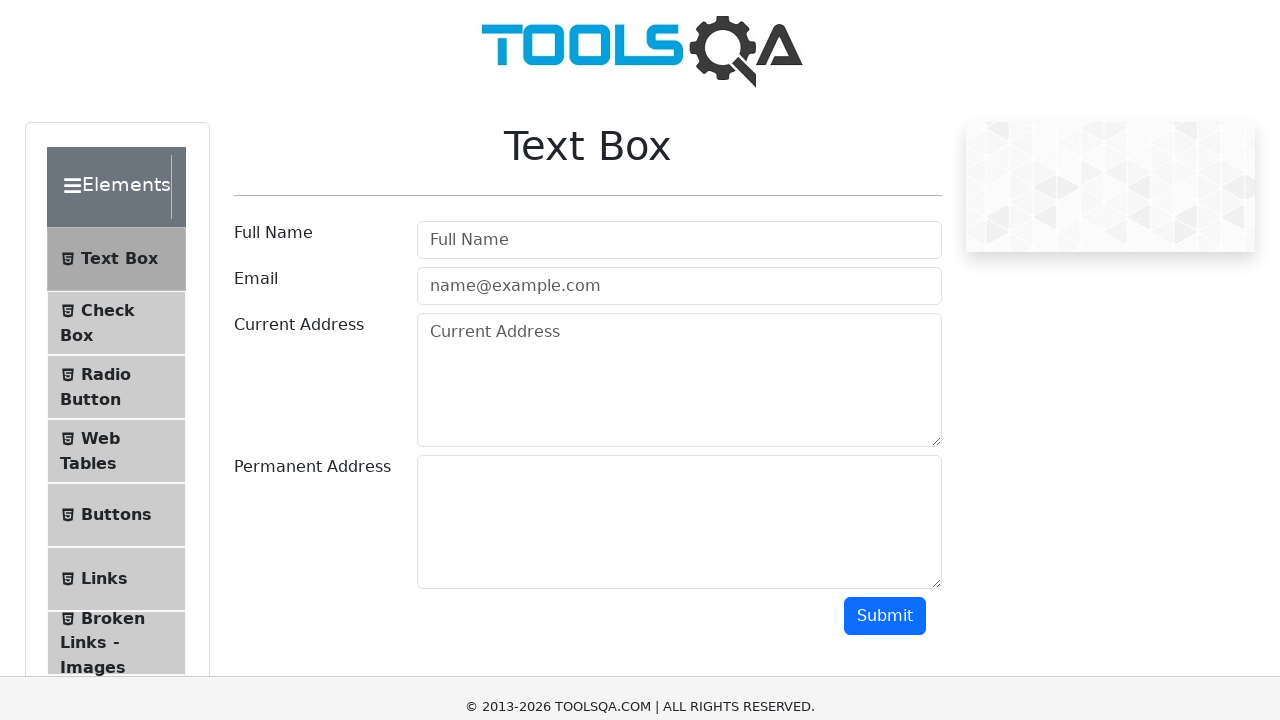

Waited 3 seconds before refresh
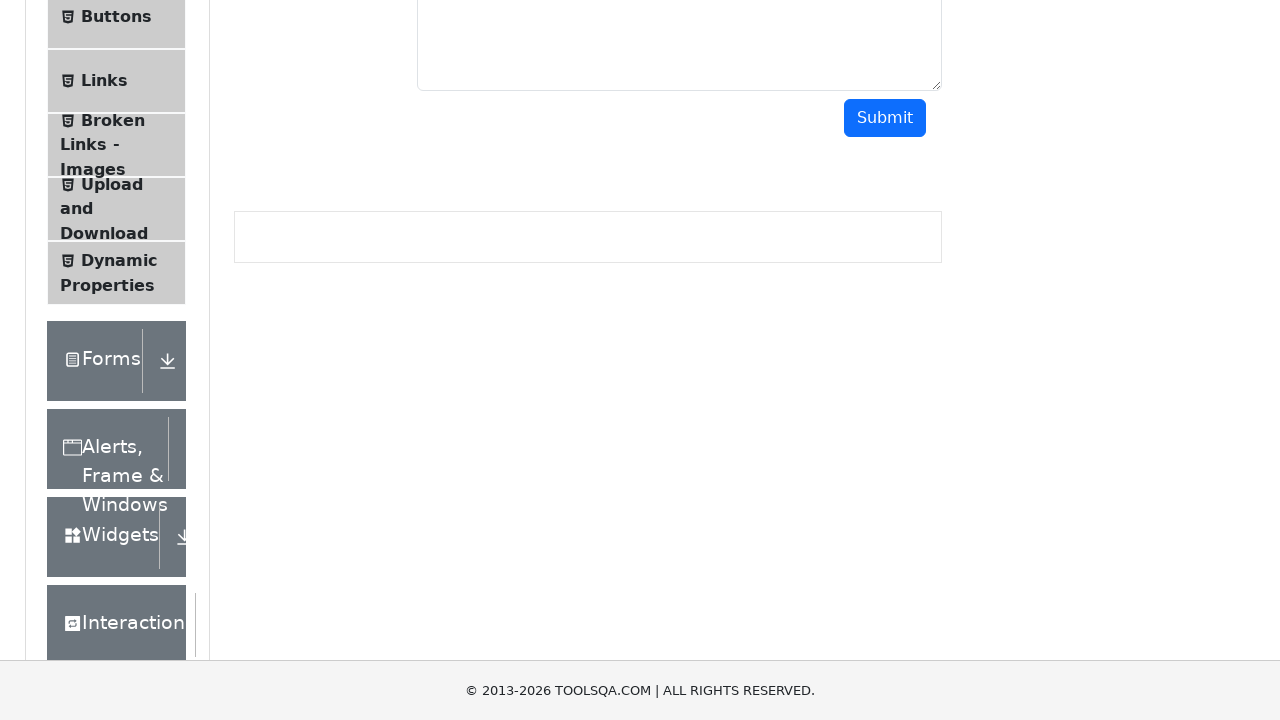

Refreshed the page
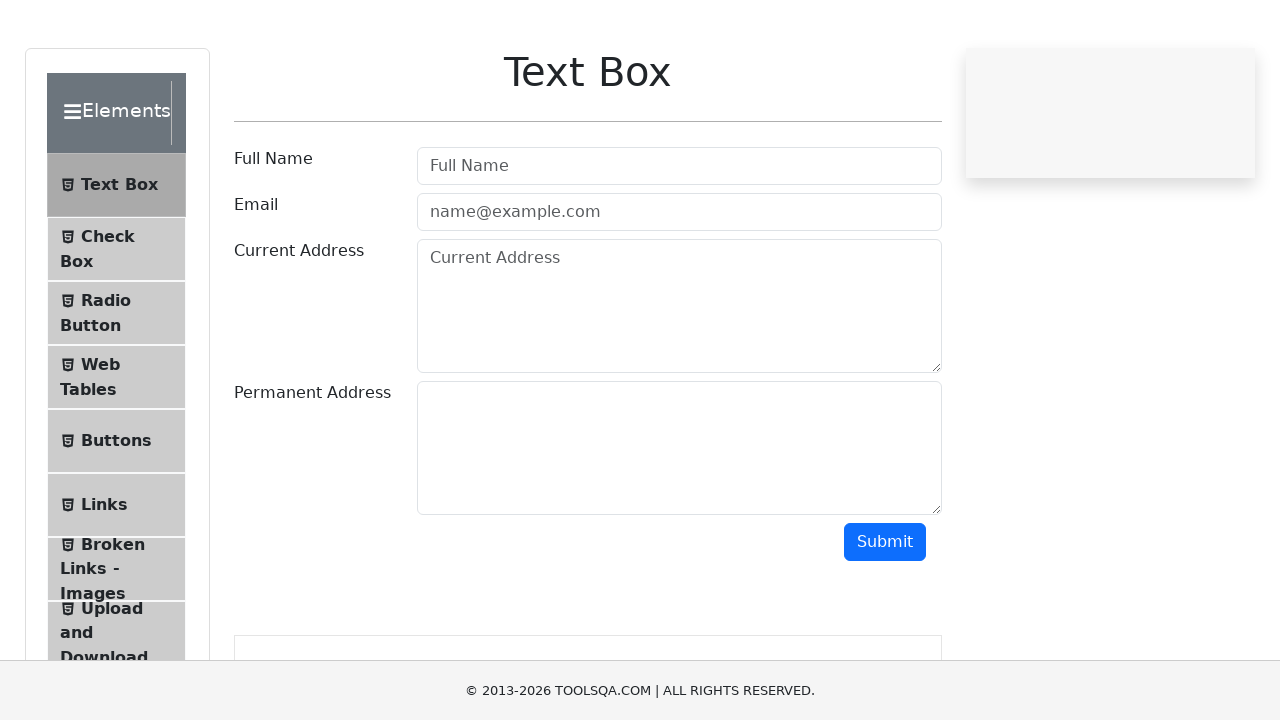

Waited 3 seconds before navigating back
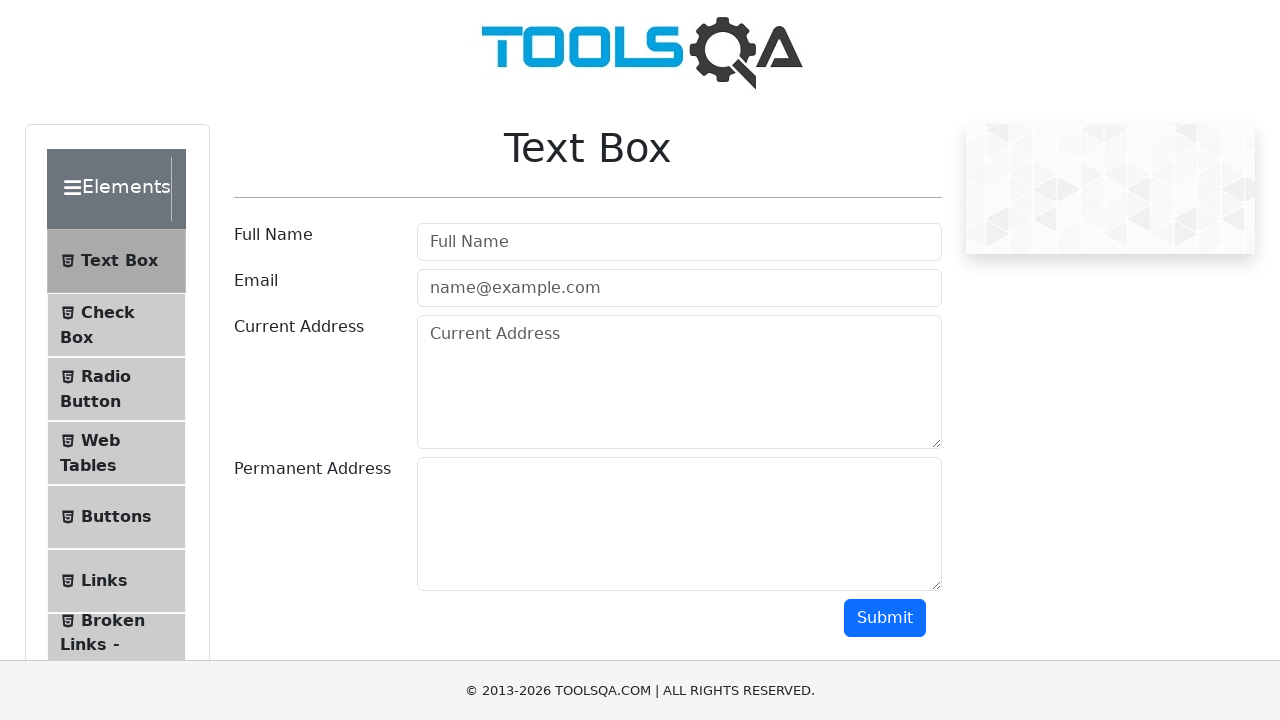

Navigated back to previous page
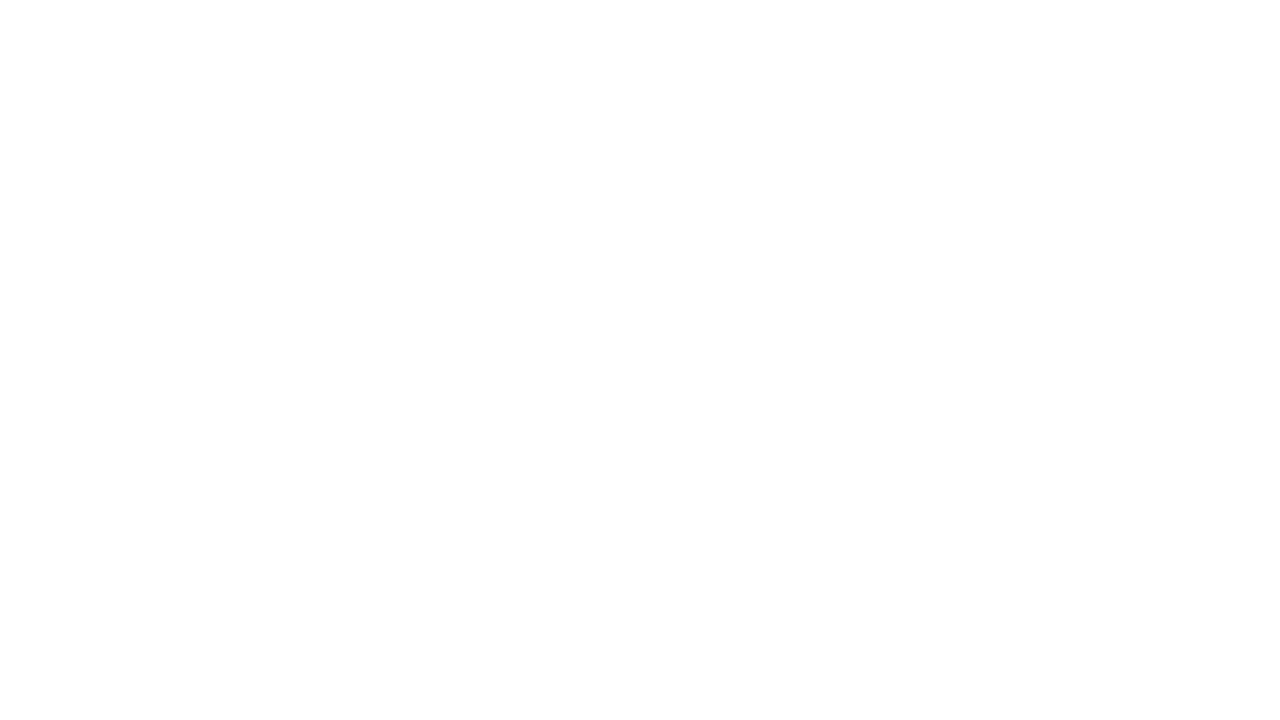

Waited 3 seconds before navigating forward
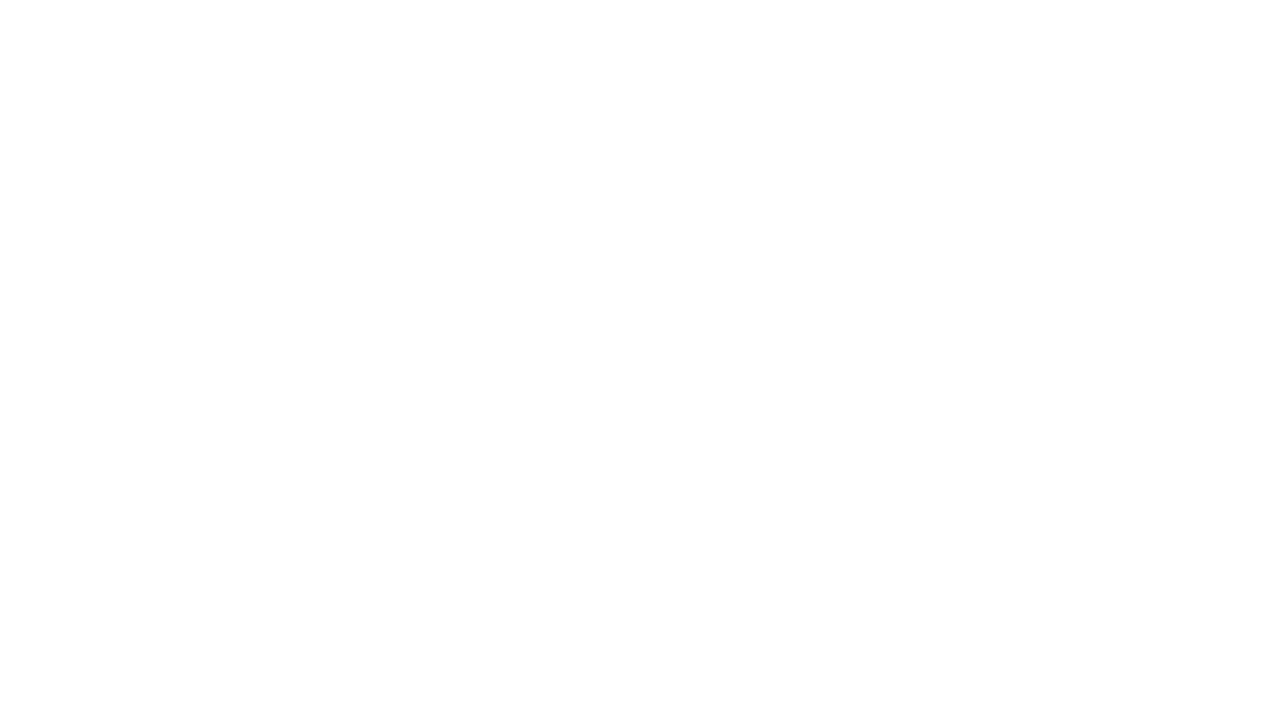

Navigated forward to next page
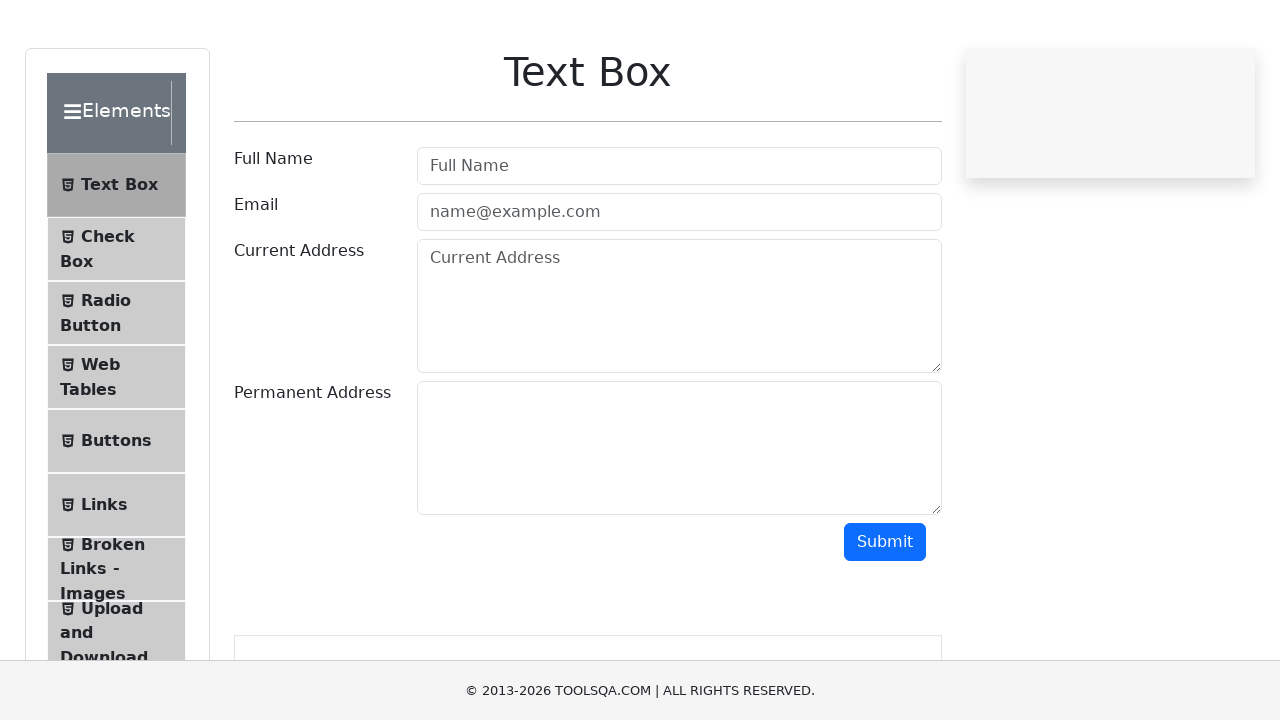

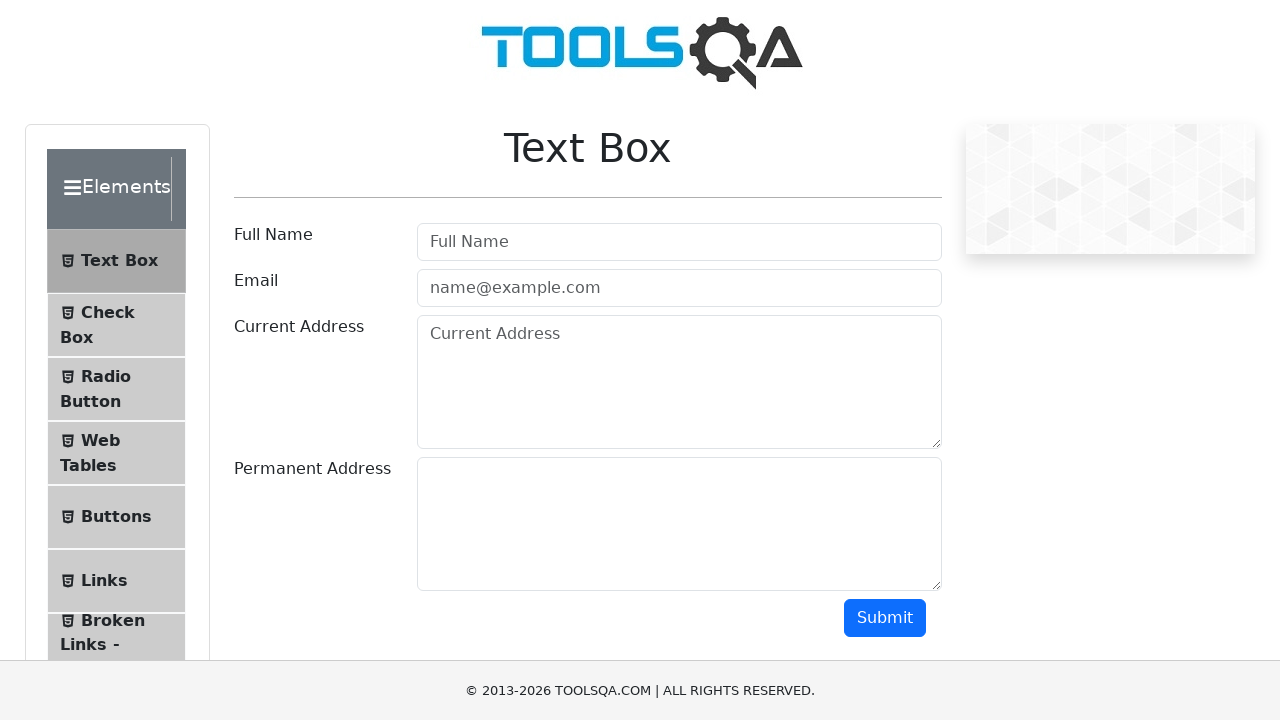